Waits for a price to reach $100, clicks book button, solves a math problem, and submits the answer

Starting URL: http://suninjuly.github.io/explicit_wait2.html

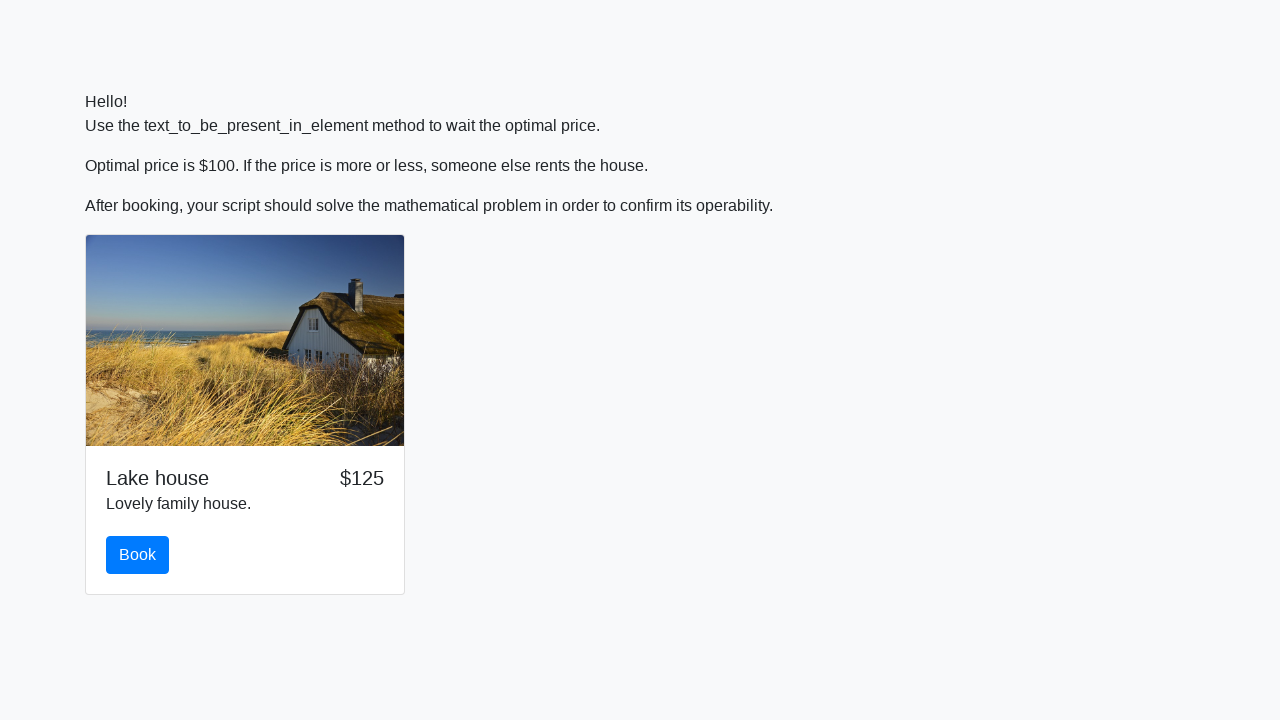

Waited for price to reach $100
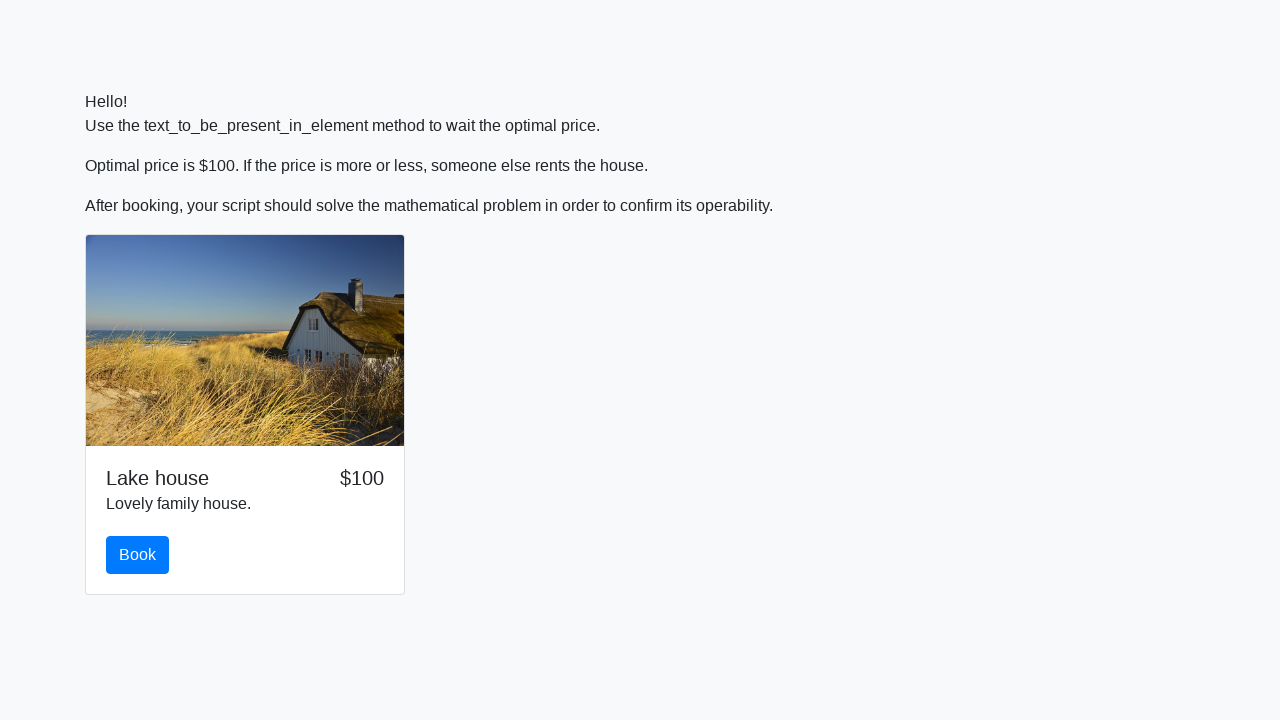

Clicked the book button at (138, 555) on #book
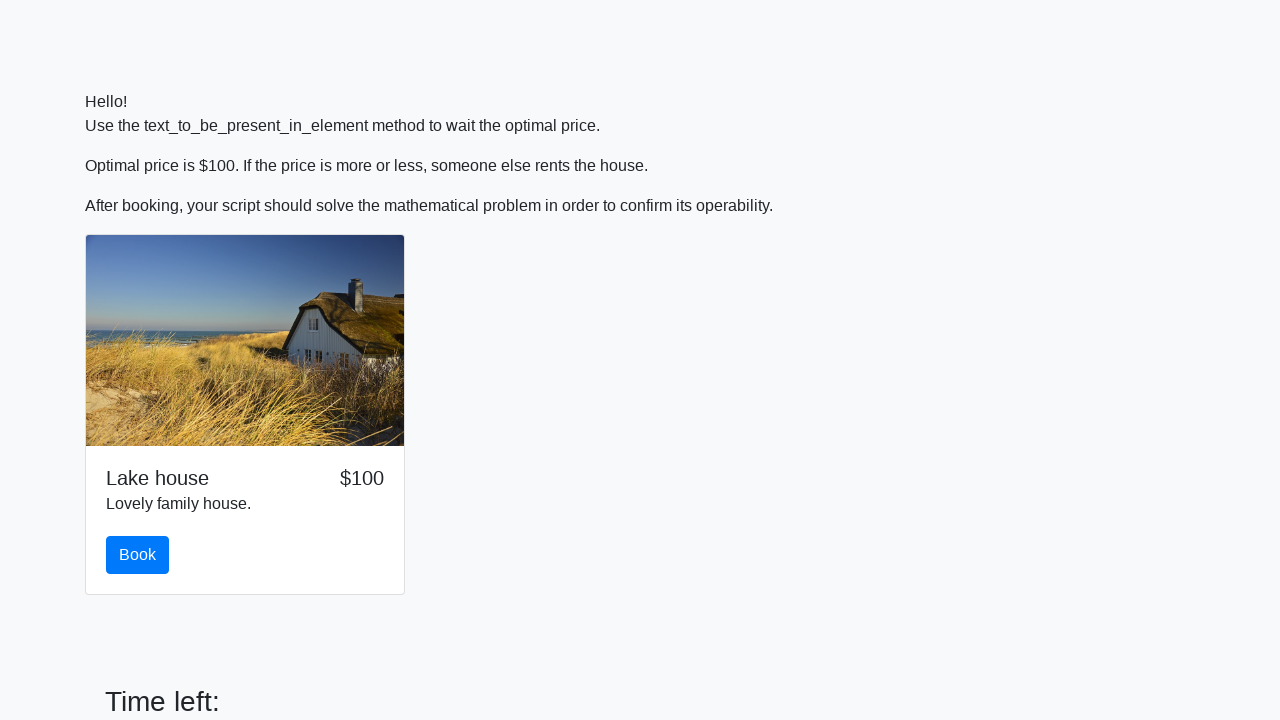

Scrolled to input value element
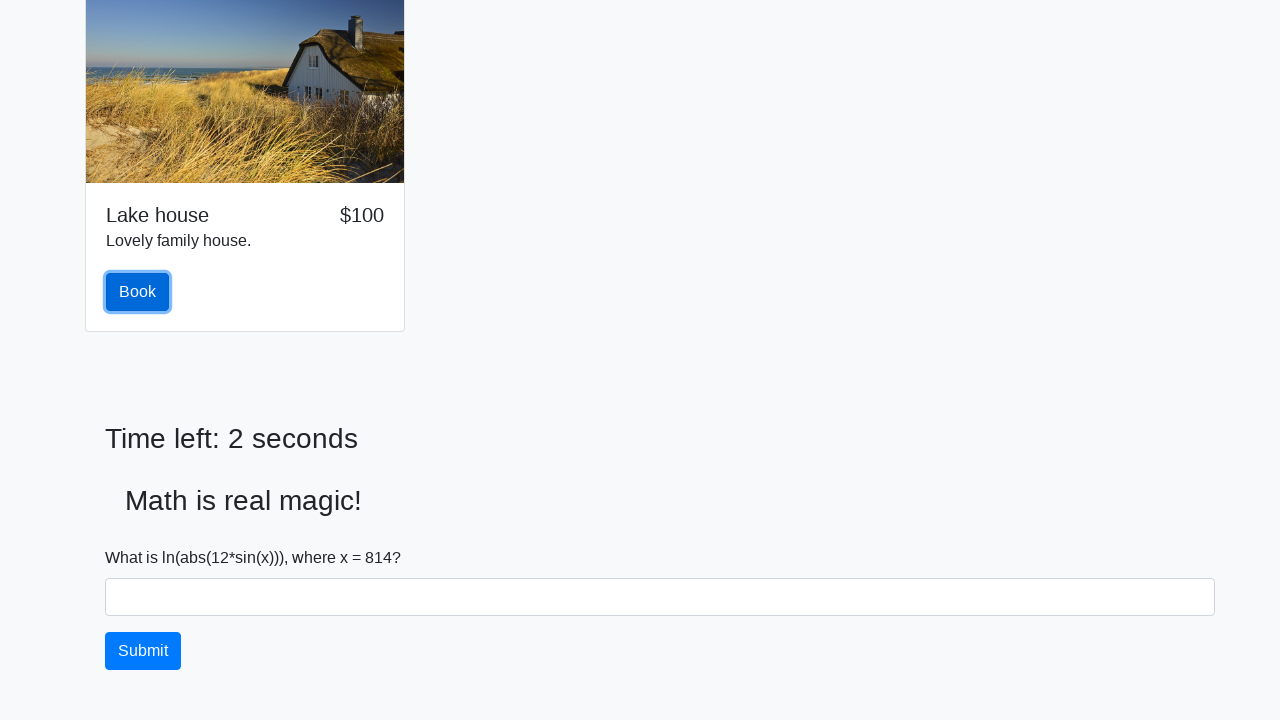

Retrieved input value: 814
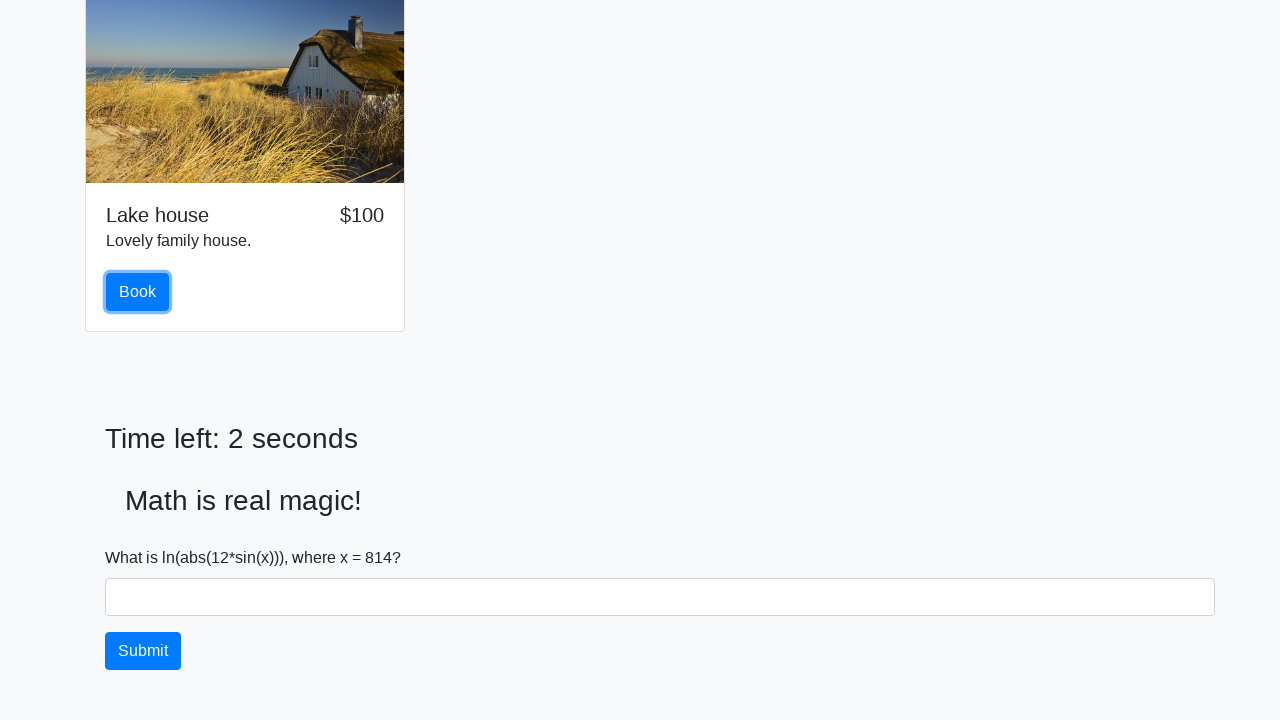

Calculated math answer: 1.350707041829955
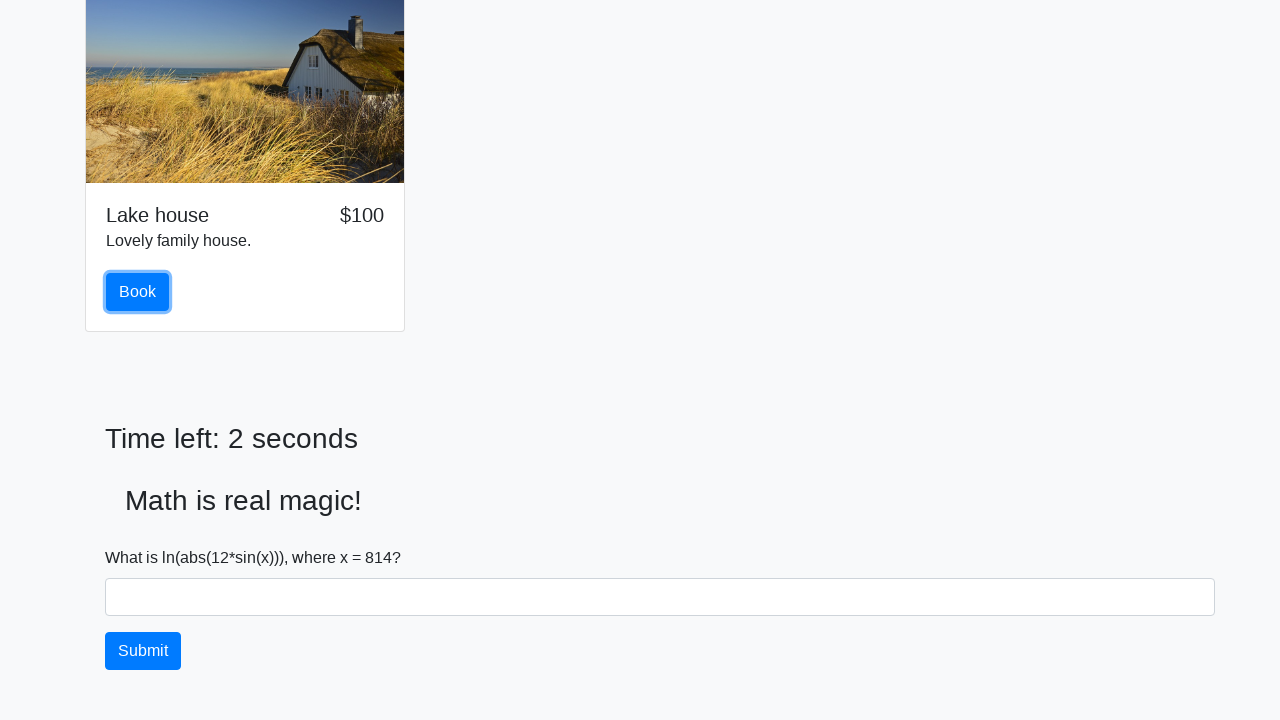

Filled answer field with calculated result on #answer
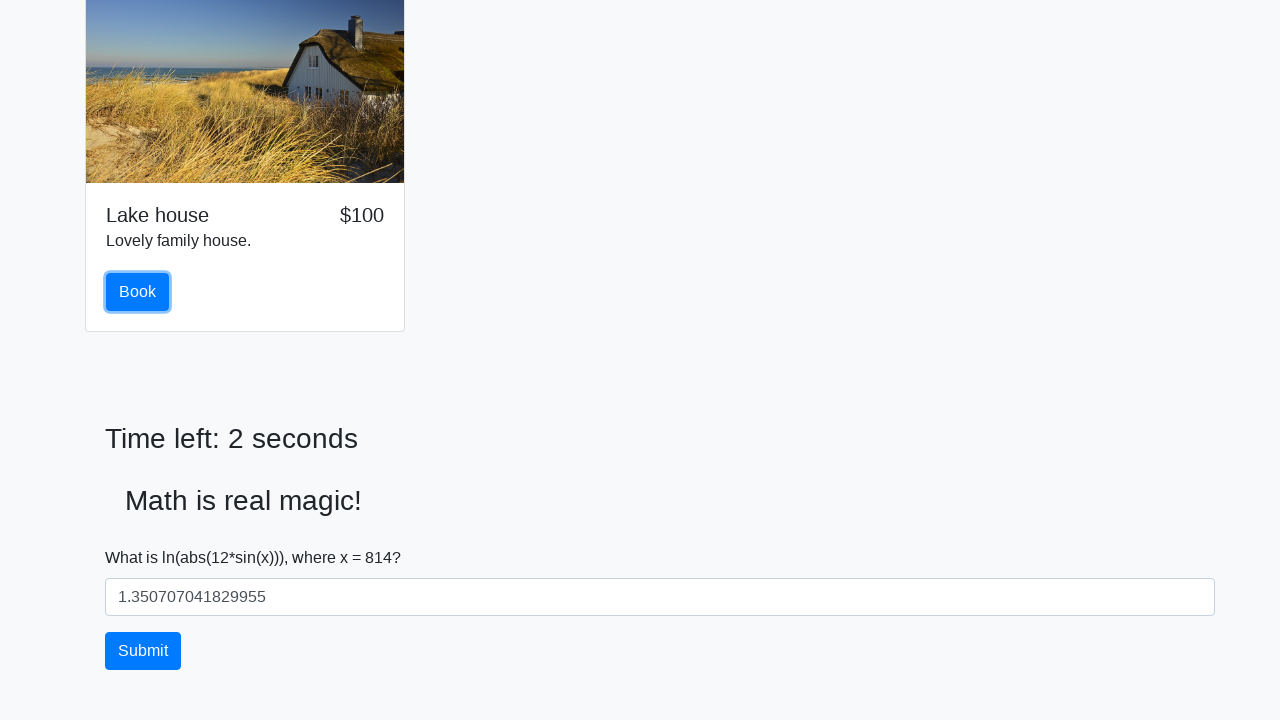

Clicked submit button at (143, 651) on [type='submit']
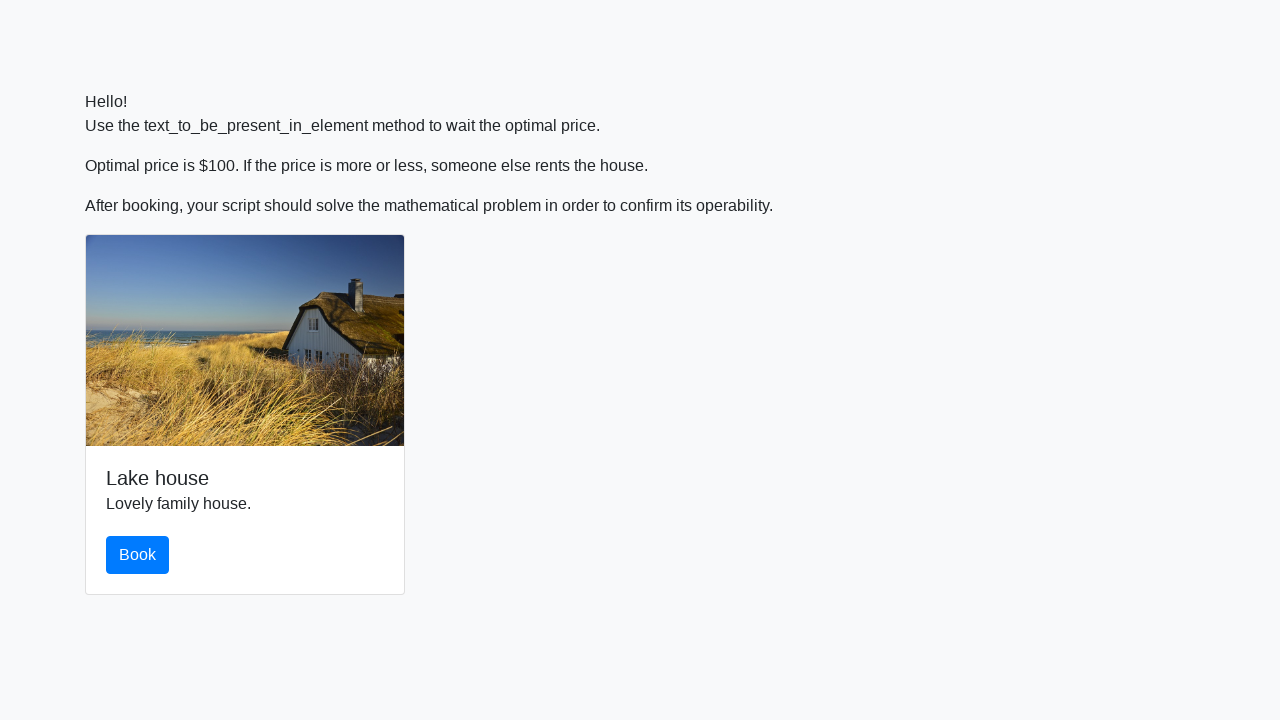

Set up dialog handler to accept alerts
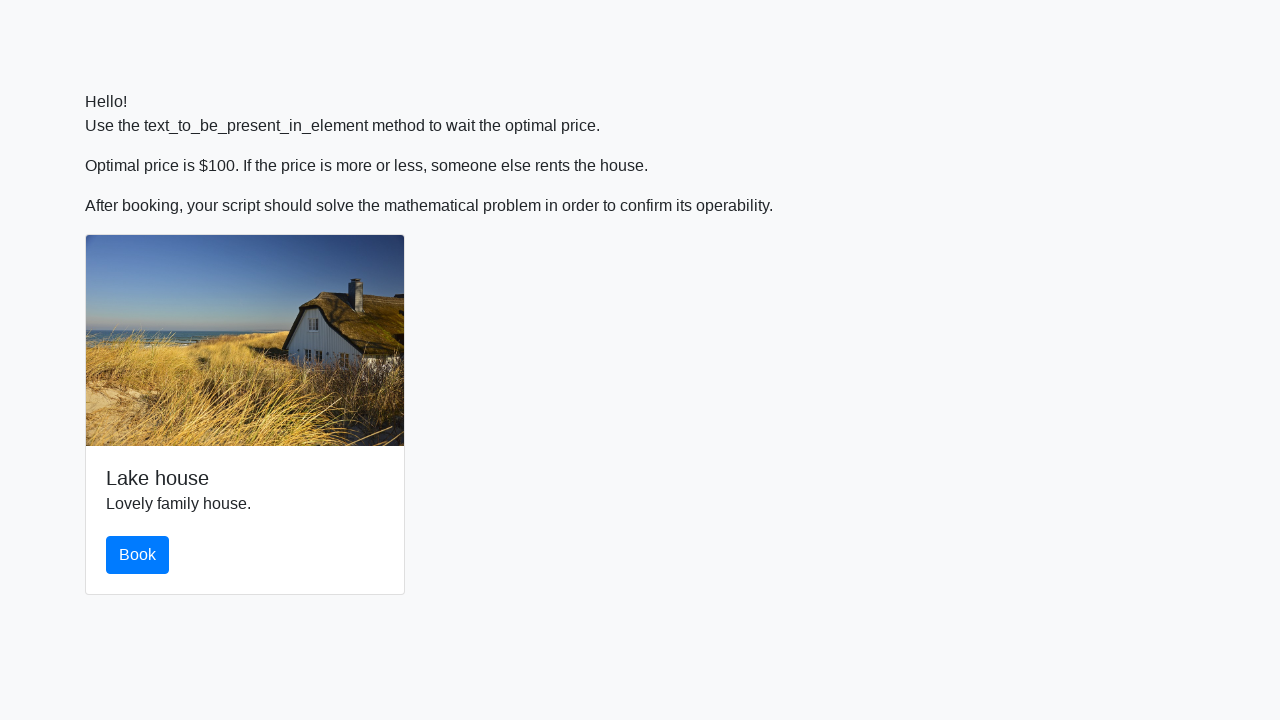

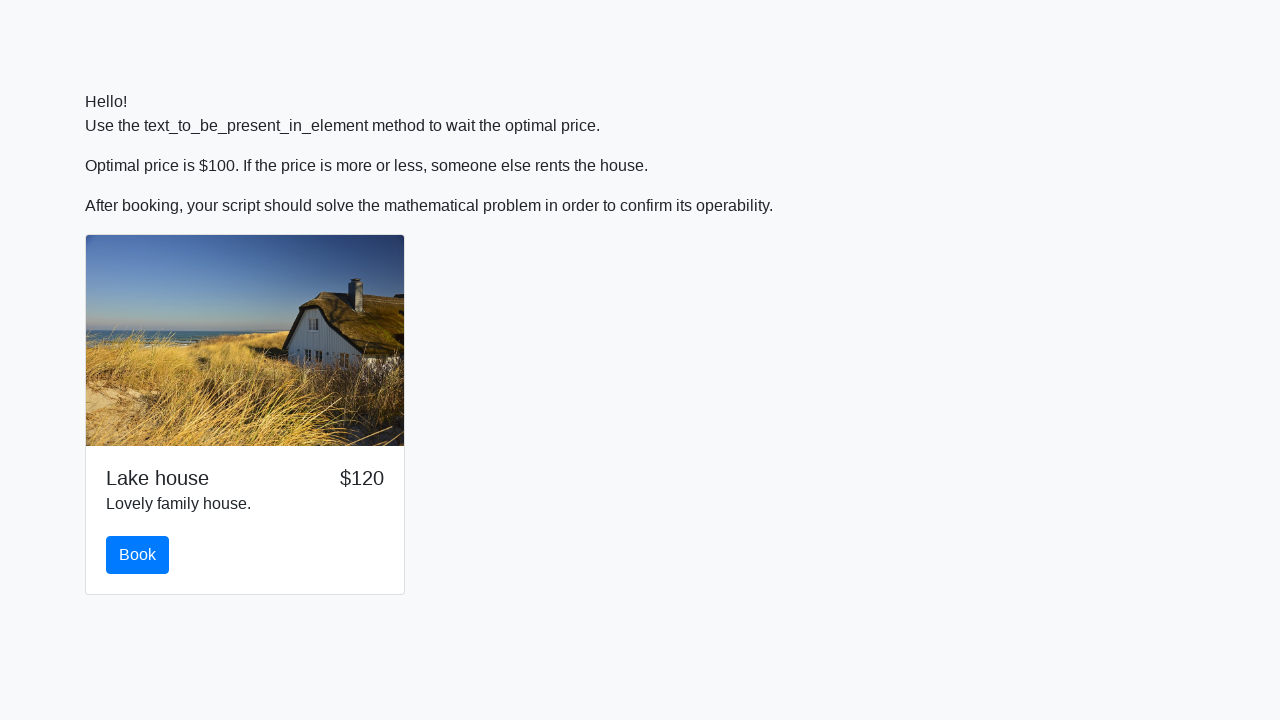